Tests JavaScript alert, confirm, and prompt dialog interactions by accepting, dismissing, and entering text into different types of browser alerts

Starting URL: https://www.tutorialspoint.com/selenium/practice/alerts.php

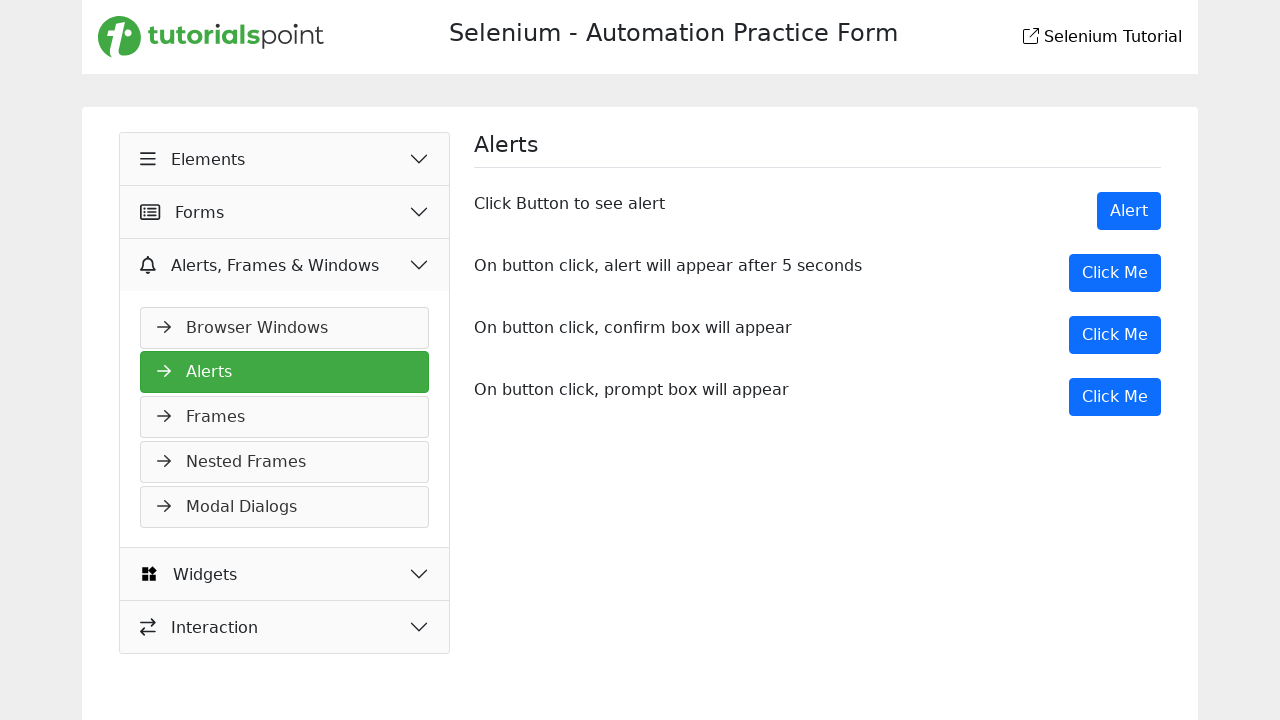

Clicked Alert button at (1129, 211) on xpath=//button[text()='Alert']
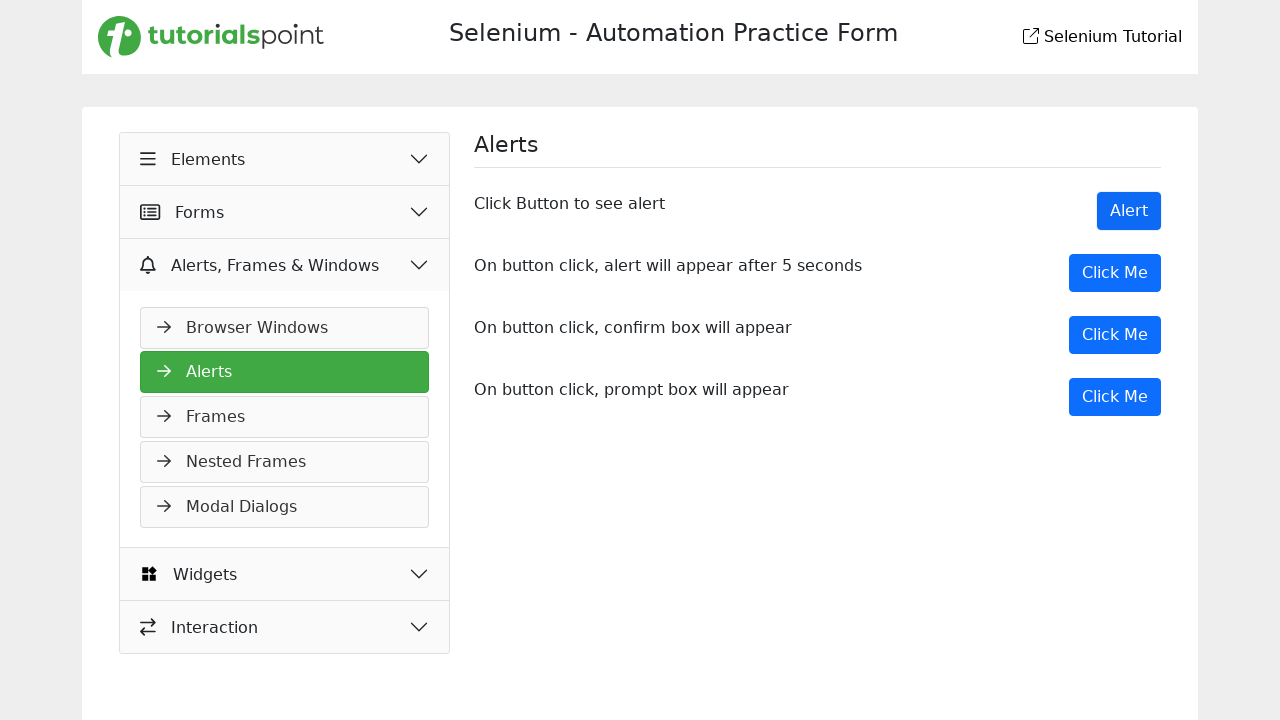

Accepted JavaScript alert dialog
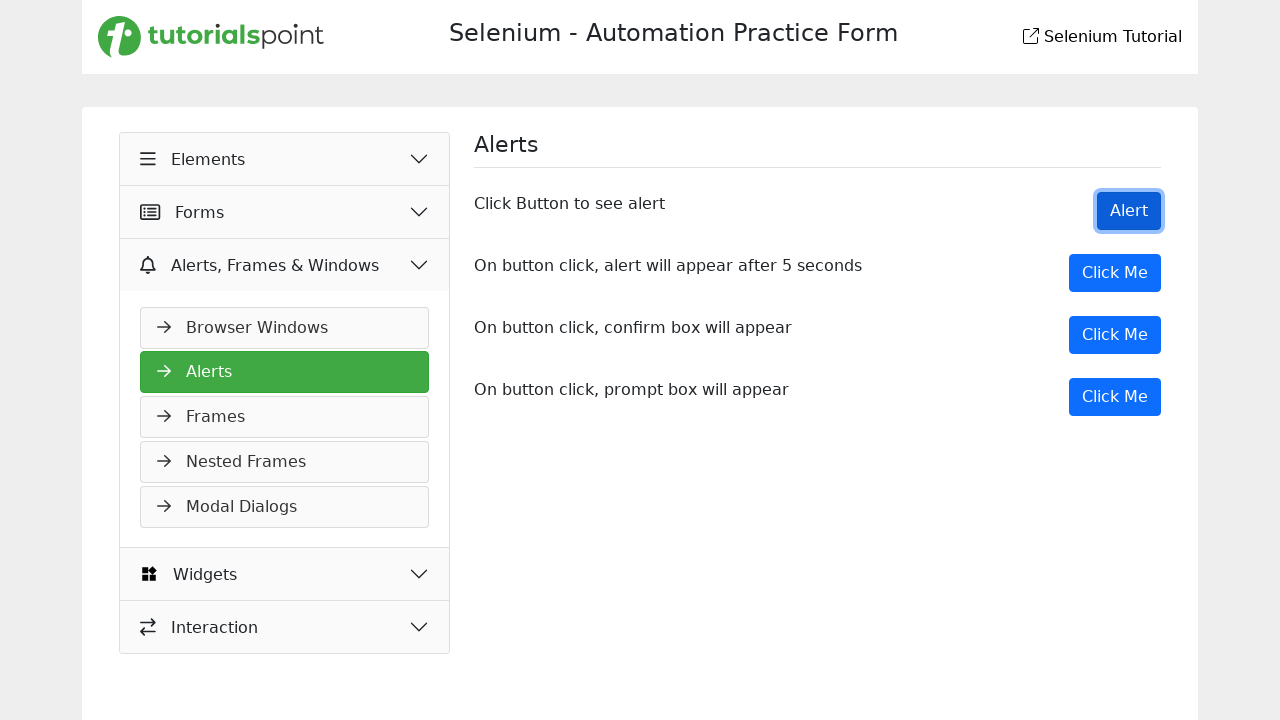

Clicked confirm button to trigger confirm dialog at (1115, 335) on xpath=//button[text()='Click Me' and @onclick='myDesk()']
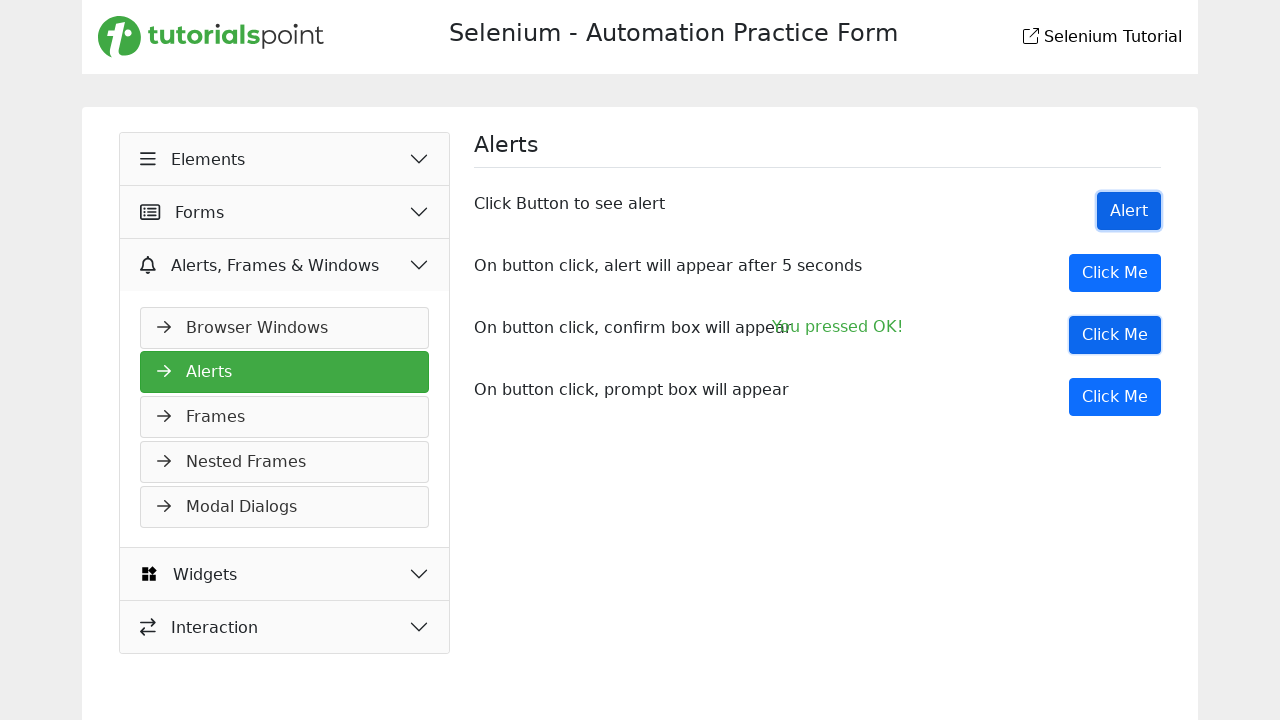

Dismissed confirm dialog by clicking cancel
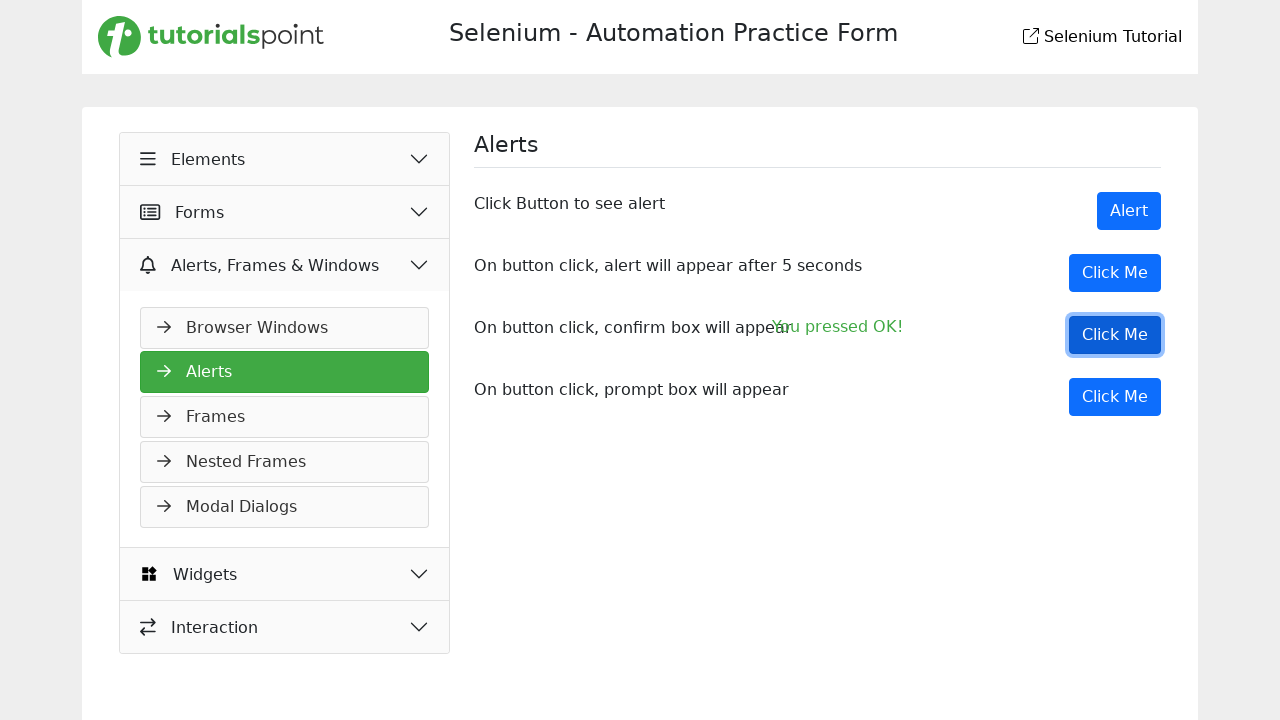

Clicked confirm button again to trigger another confirm dialog at (1115, 335) on xpath=//button[text()='Click Me' and @onclick='myDesk()']
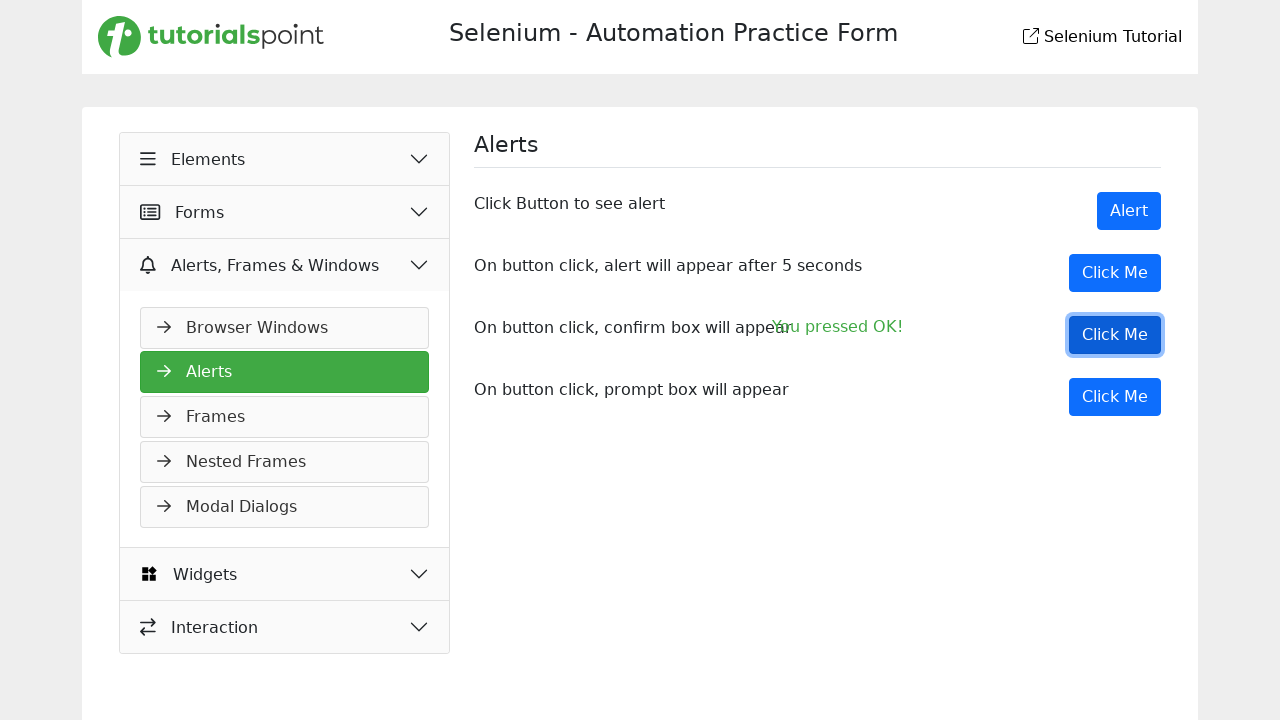

Accepted confirm dialog by clicking OK
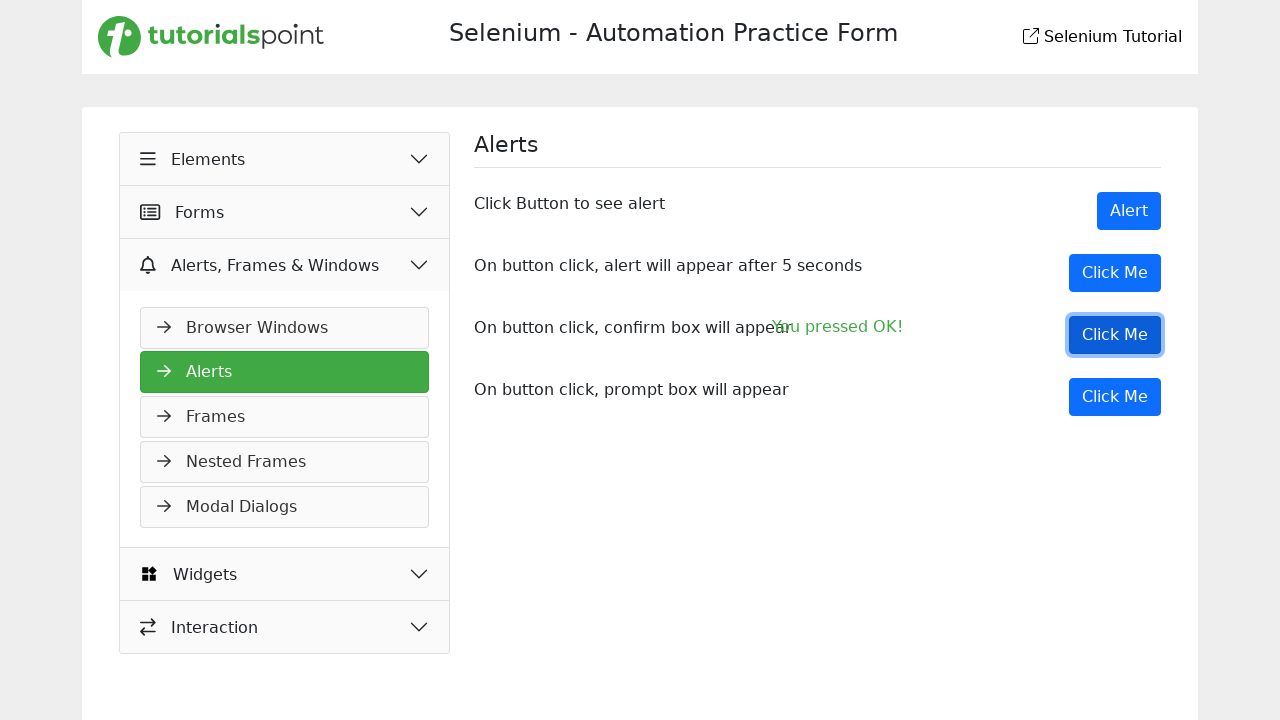

Clicked prompt button to trigger prompt dialog at (1115, 397) on xpath=//button[text()='Click Me' and @onclick='myPromp()']
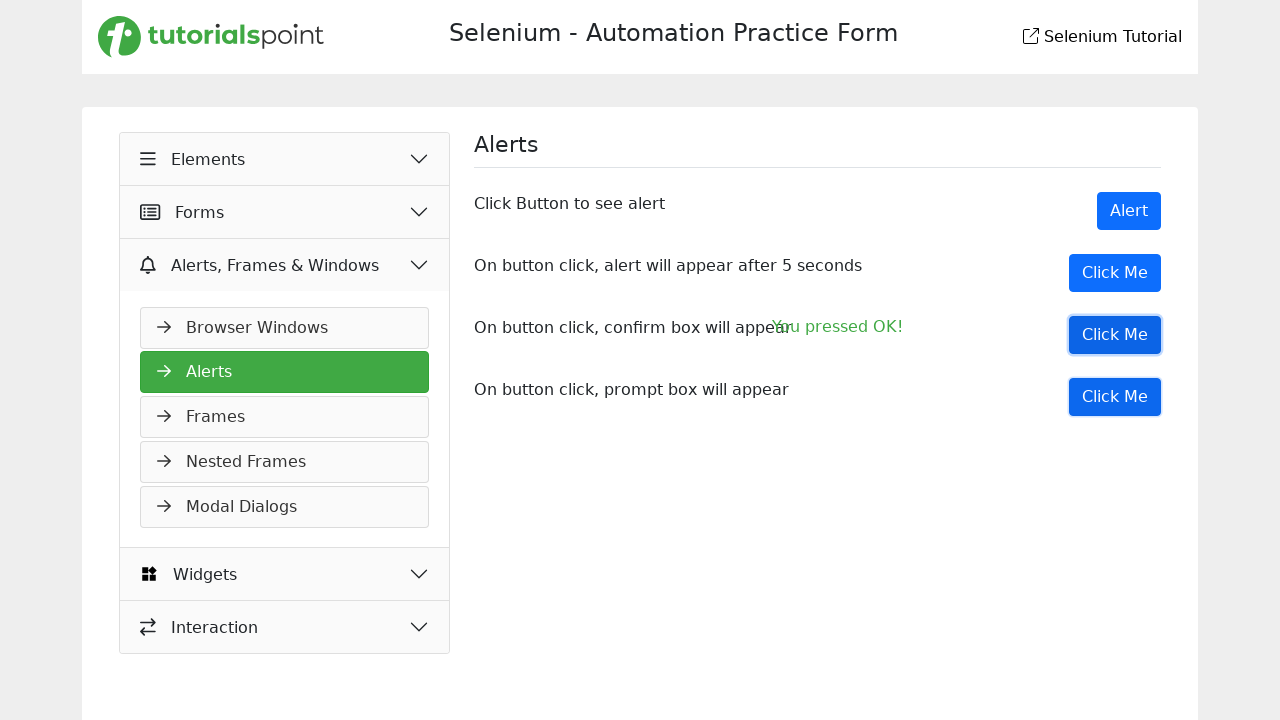

Entered 'Hi' into prompt dialog and accepted it
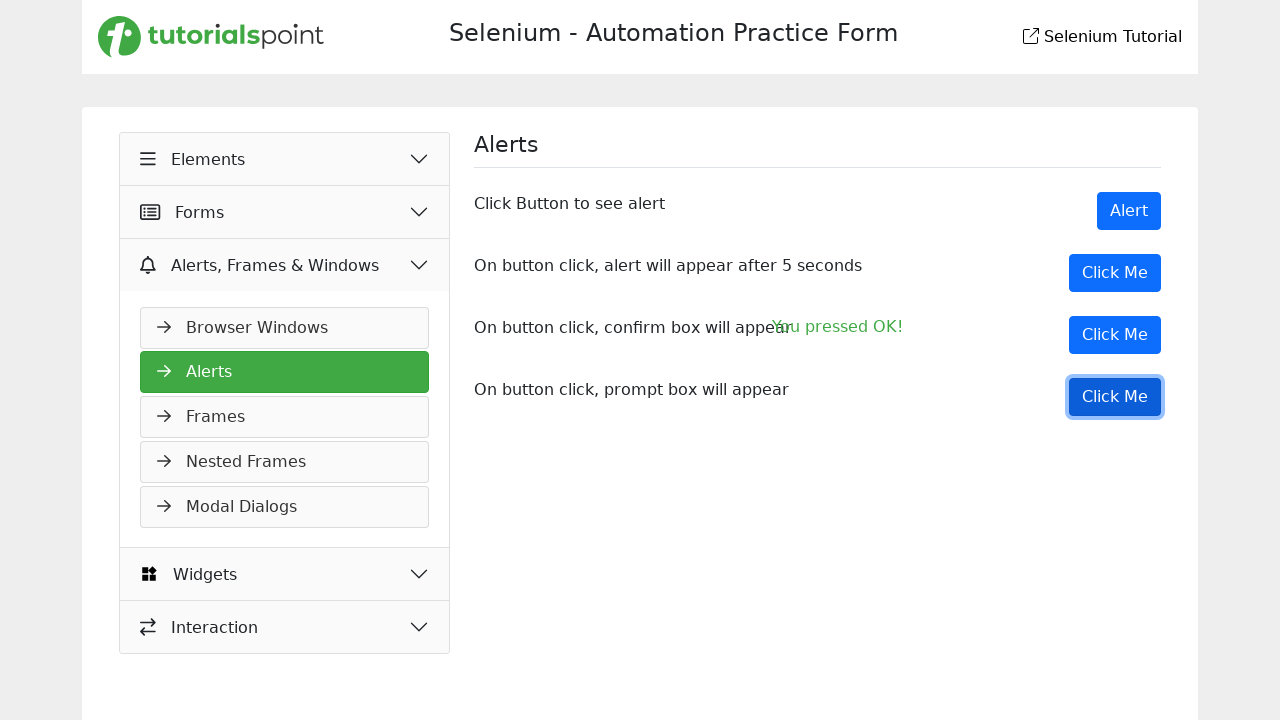

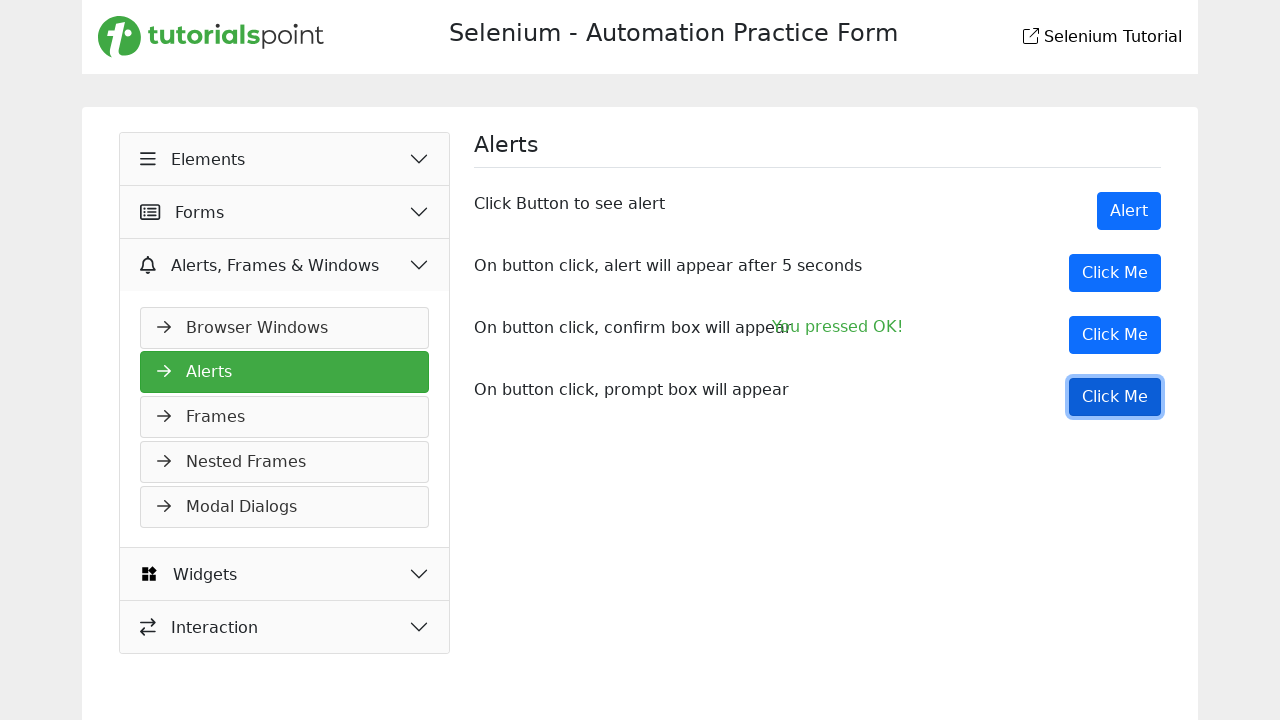